Tests a practice form by filling out various fields including name, email, password, checkbox, dropdown selection, radio button, and date of birth, then submits the form.

Starting URL: https://rahulshettyacademy.com/angularpractice/

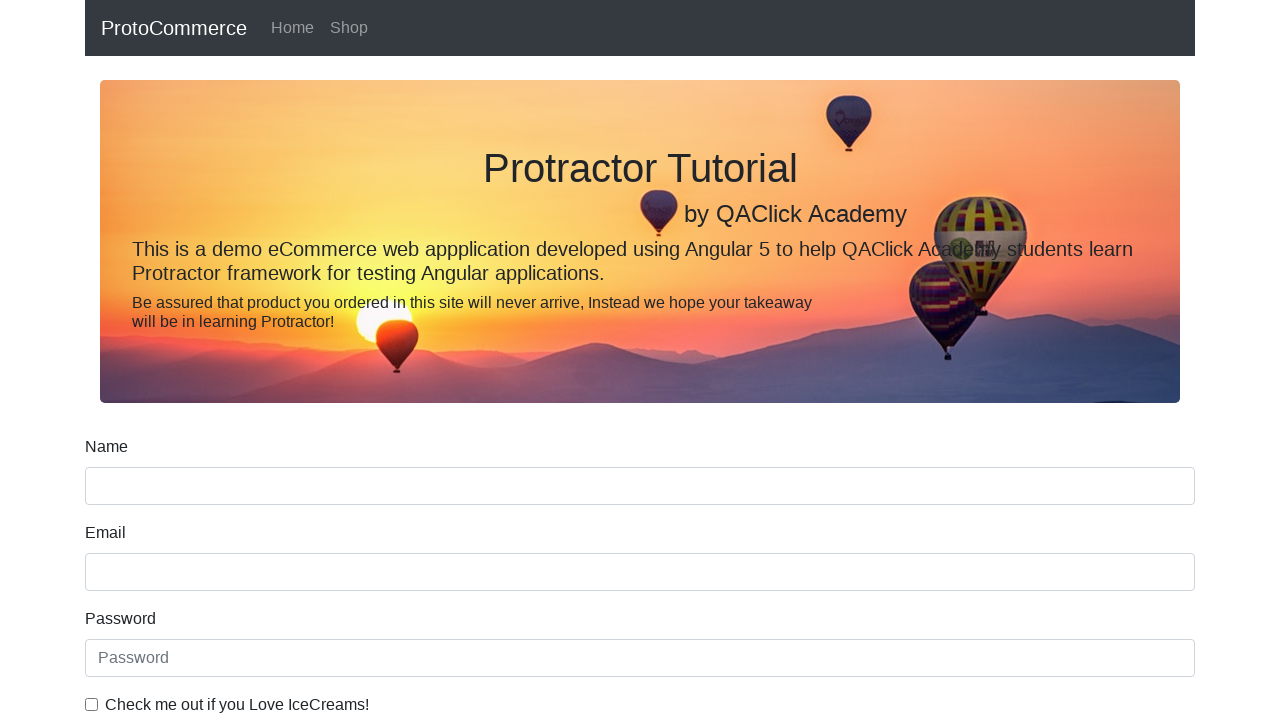

Clicked name input field at (640, 486) on input[name='name']
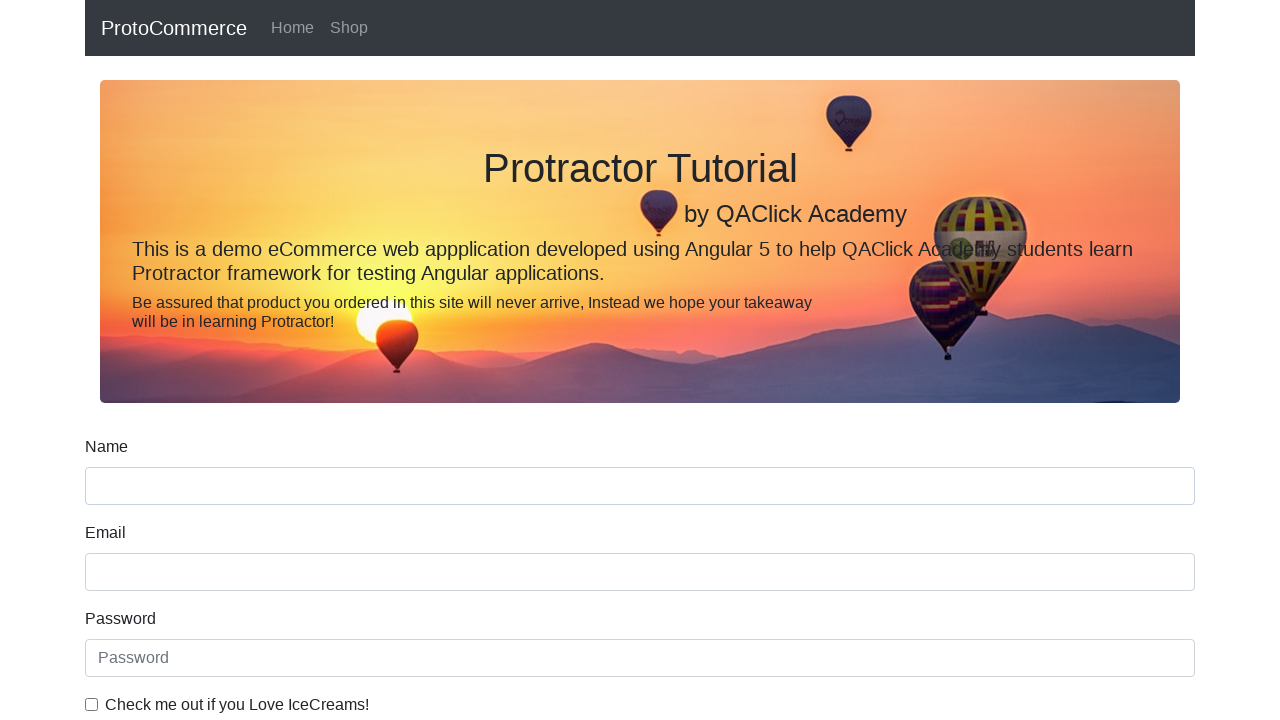

Filled name field with 'John' on input[name='name']
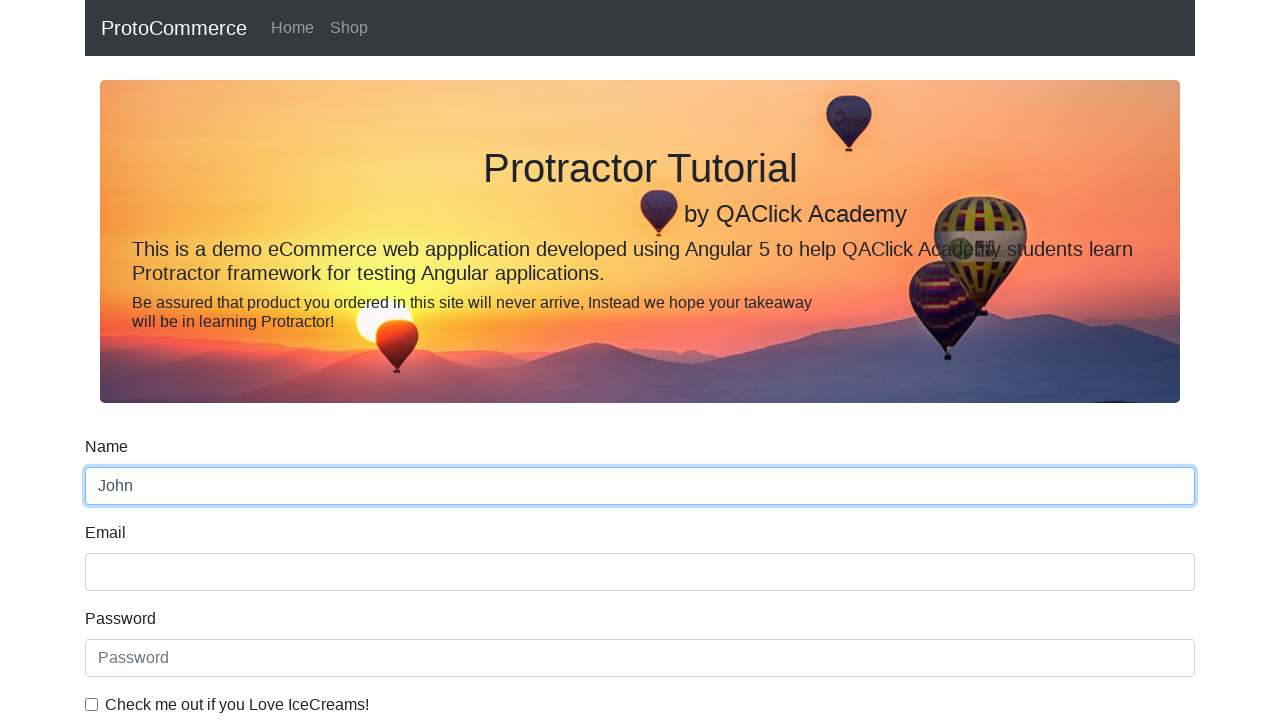

Clicked email input field at (640, 572) on input[name='email']
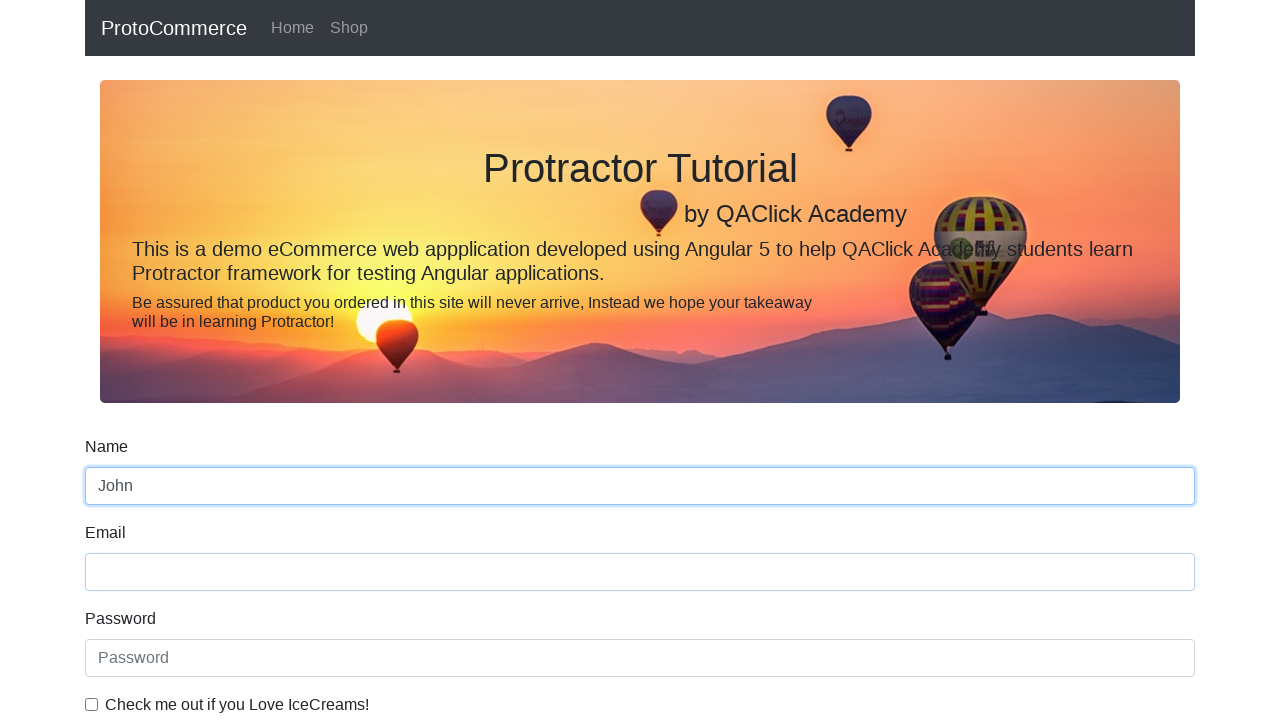

Filled email field with 'email@email.com' on input[name='email']
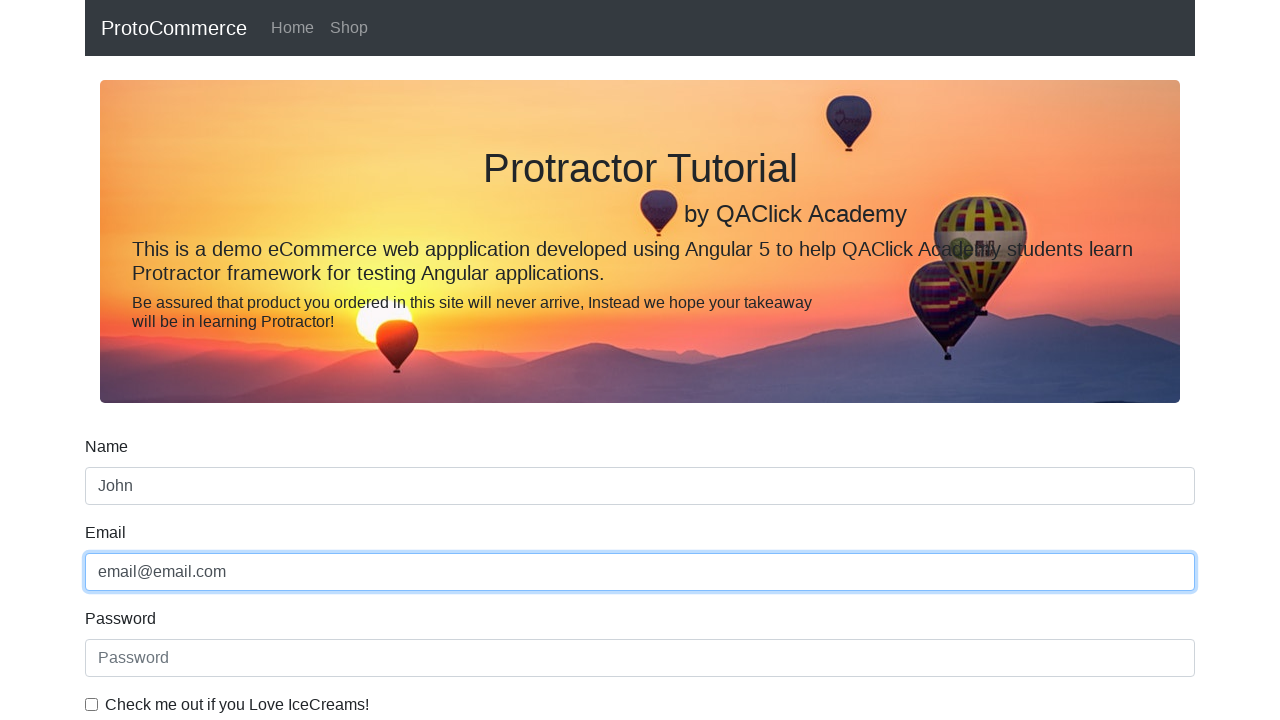

Clicked password input field at (640, 658) on #exampleInputPassword1
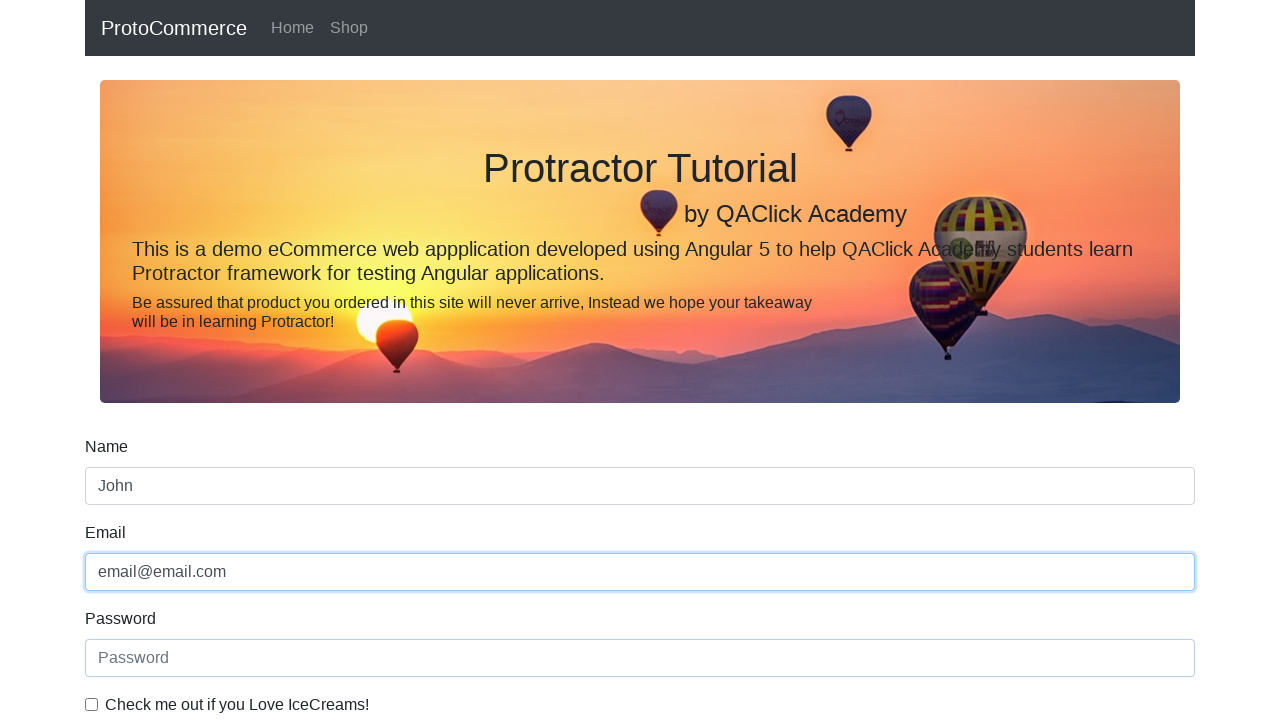

Filled password field with 'password' on #exampleInputPassword1
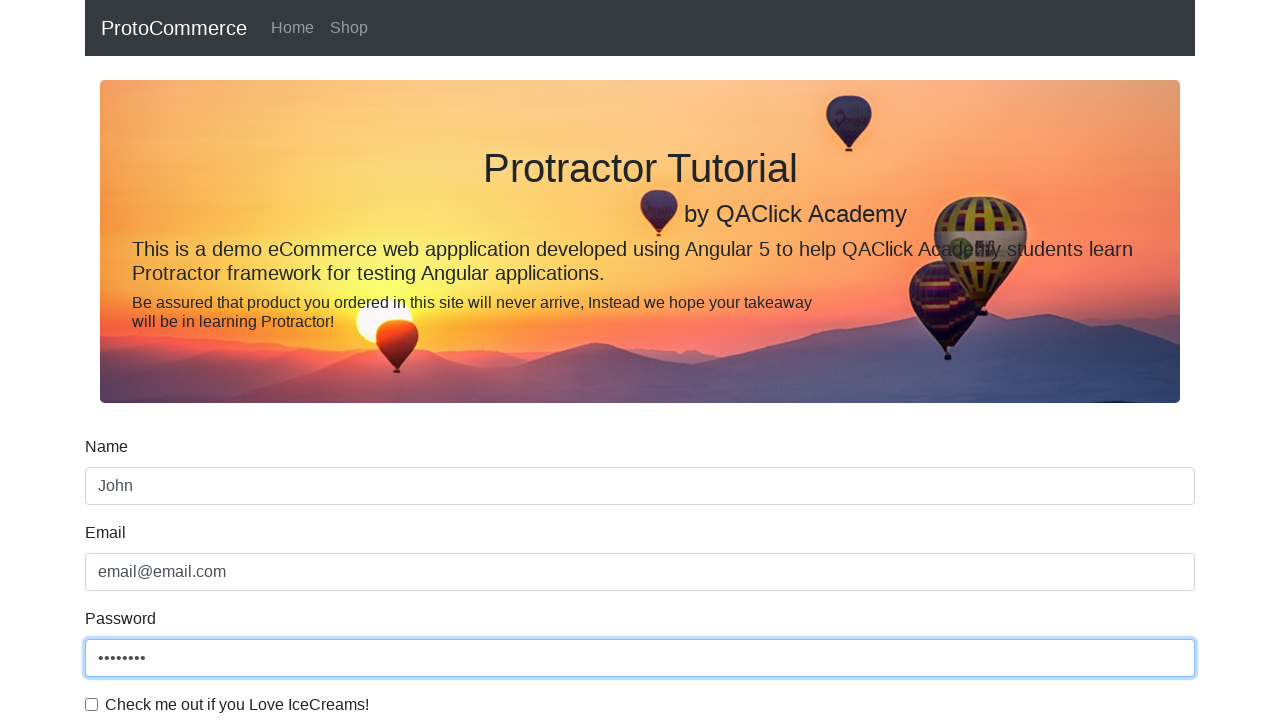

Checked the checkbox at (92, 704) on #exampleCheck1
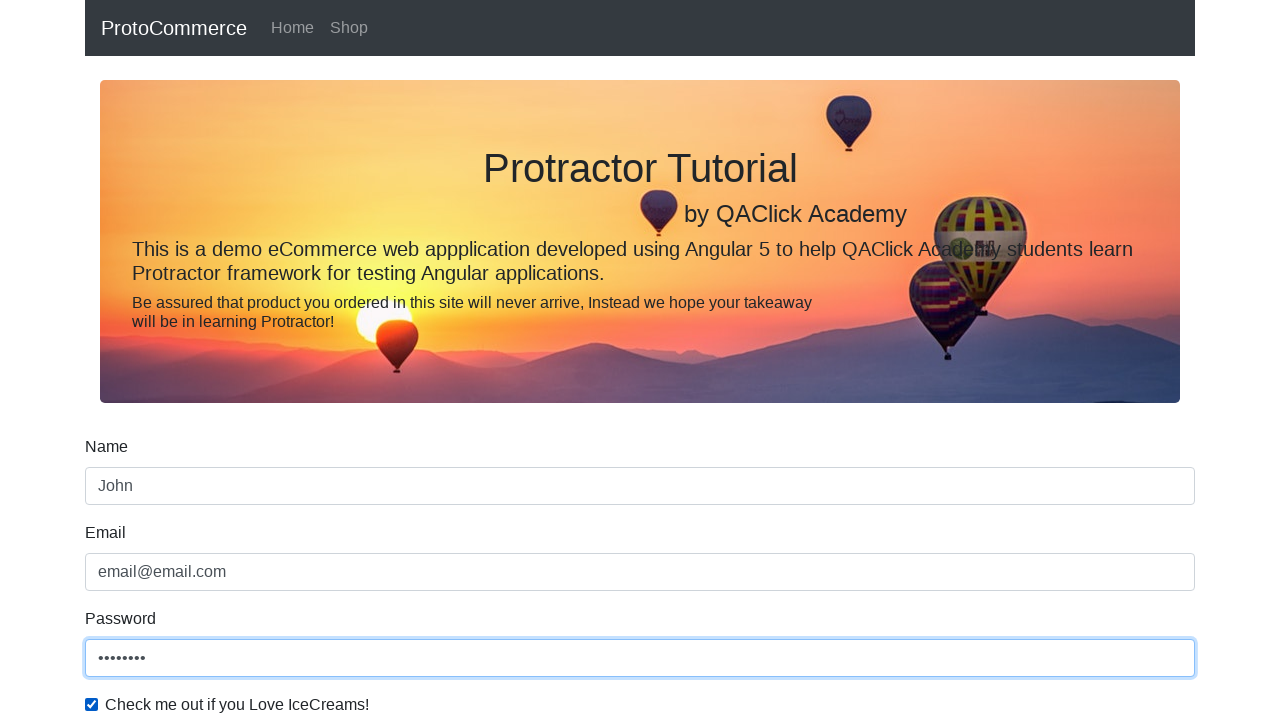

Clicked dropdown menu at (640, 360) on #exampleFormControlSelect1
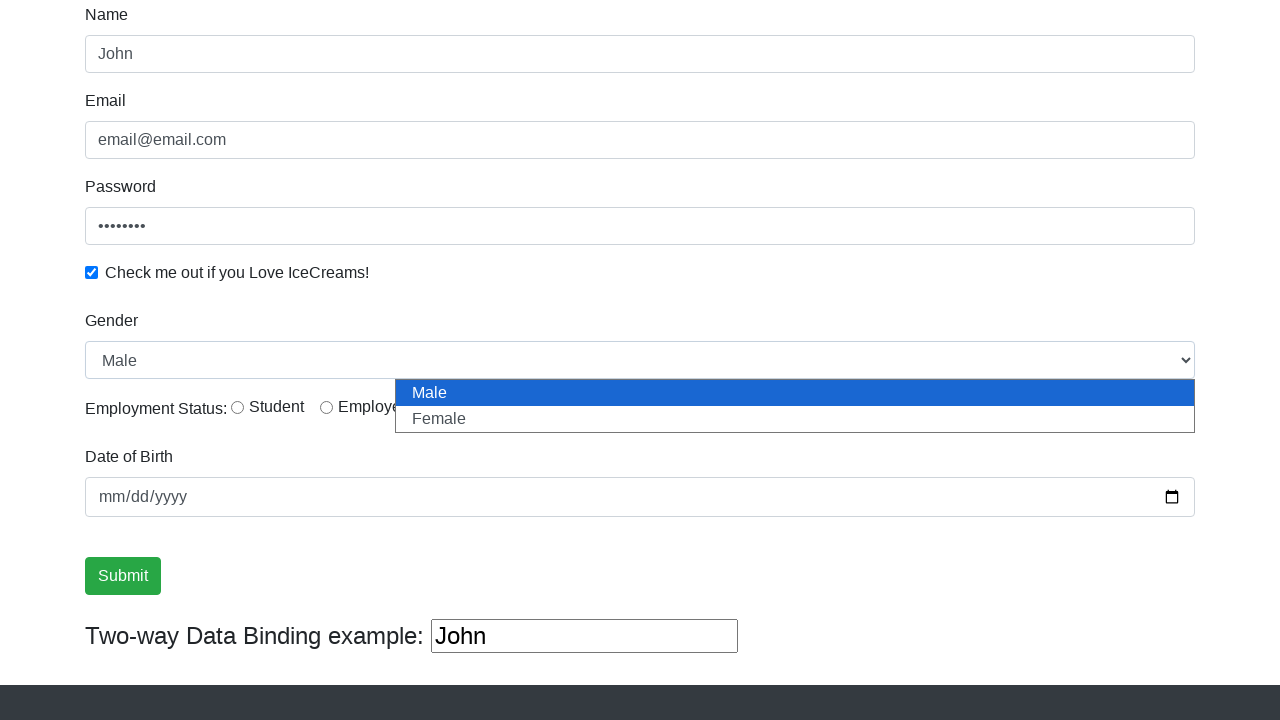

Selected first option from dropdown on #exampleFormControlSelect1
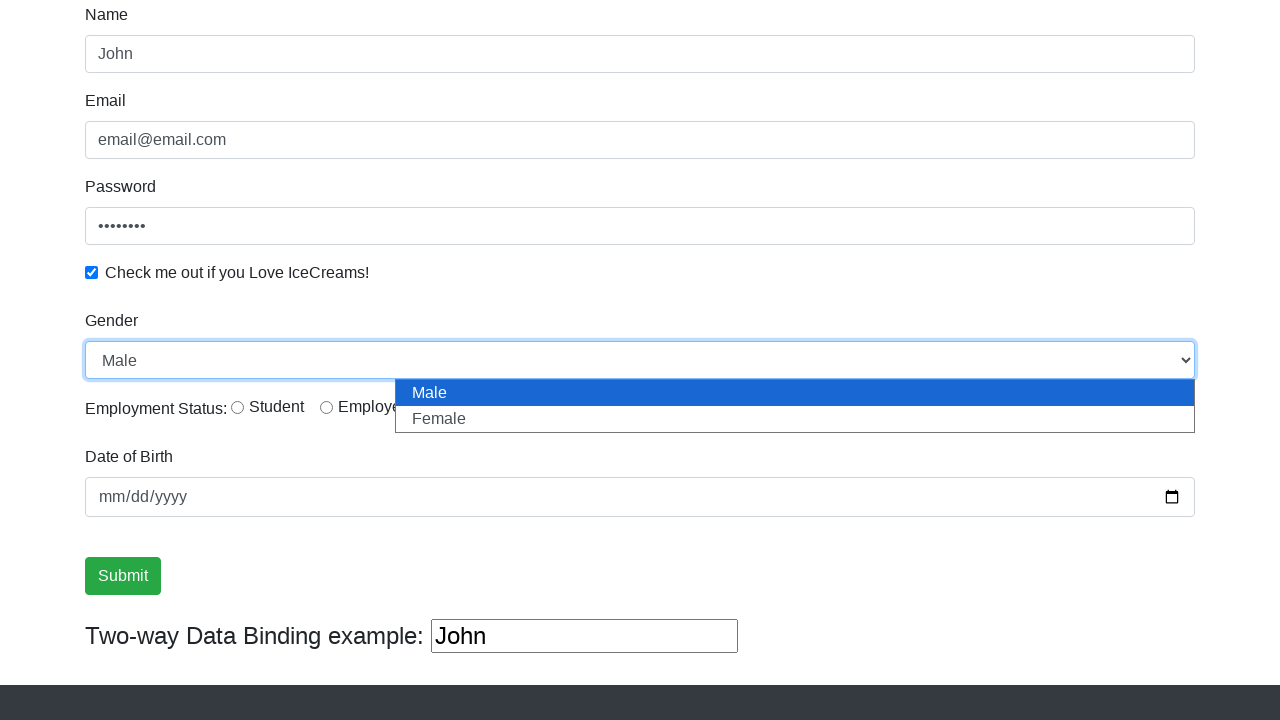

Selected radio button at (238, 407) on #inlineRadio1
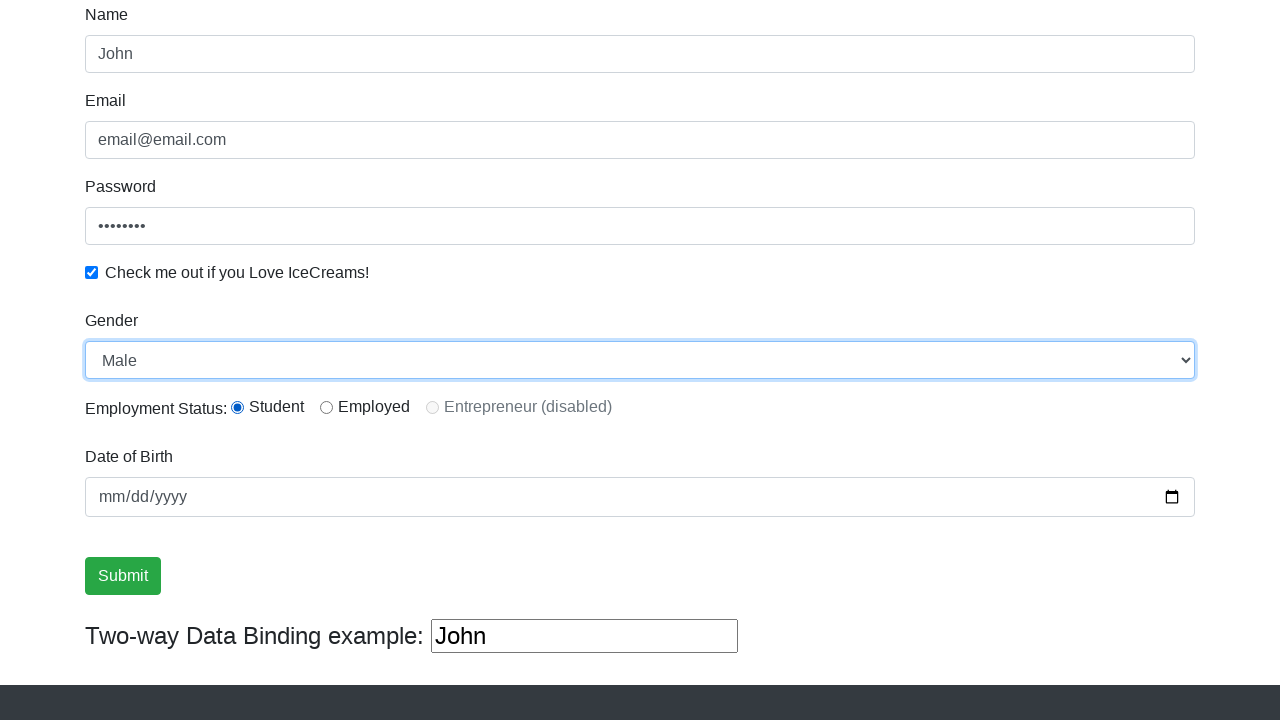

Clicked date of birth input field at (640, 497) on input[name='bday']
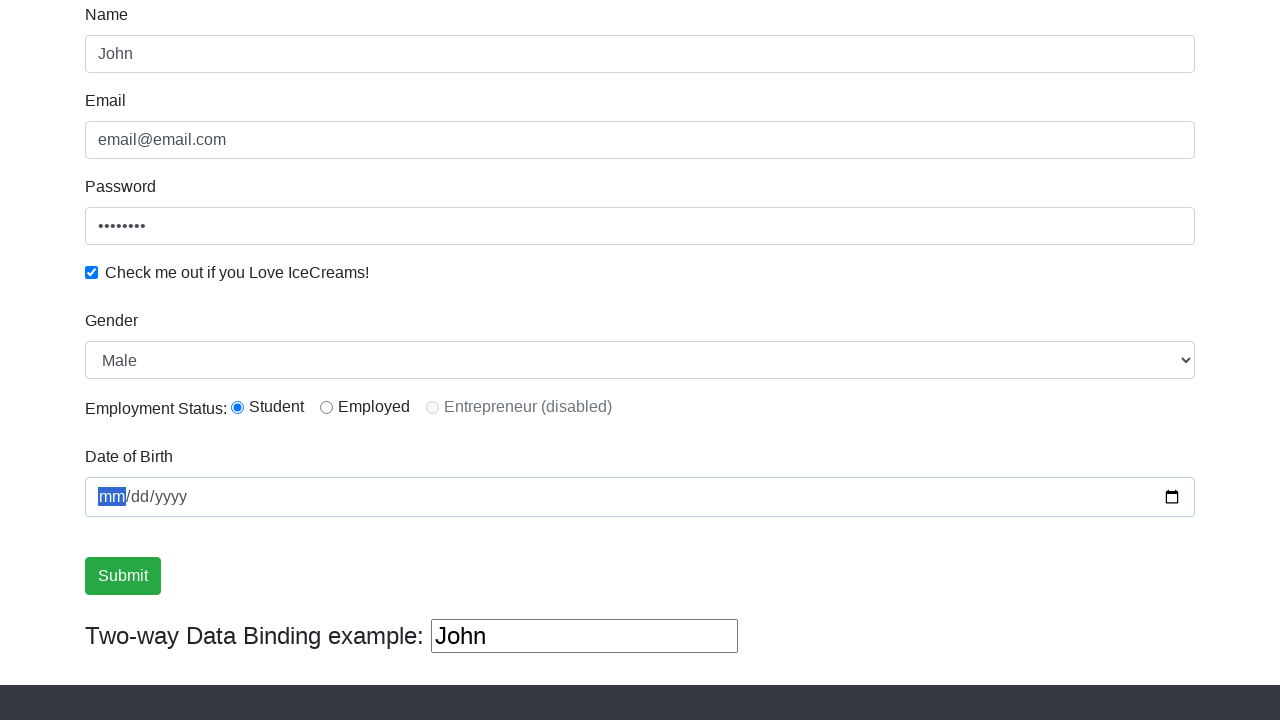

Filled date of birth field with '1991-01-01' on input[name='bday']
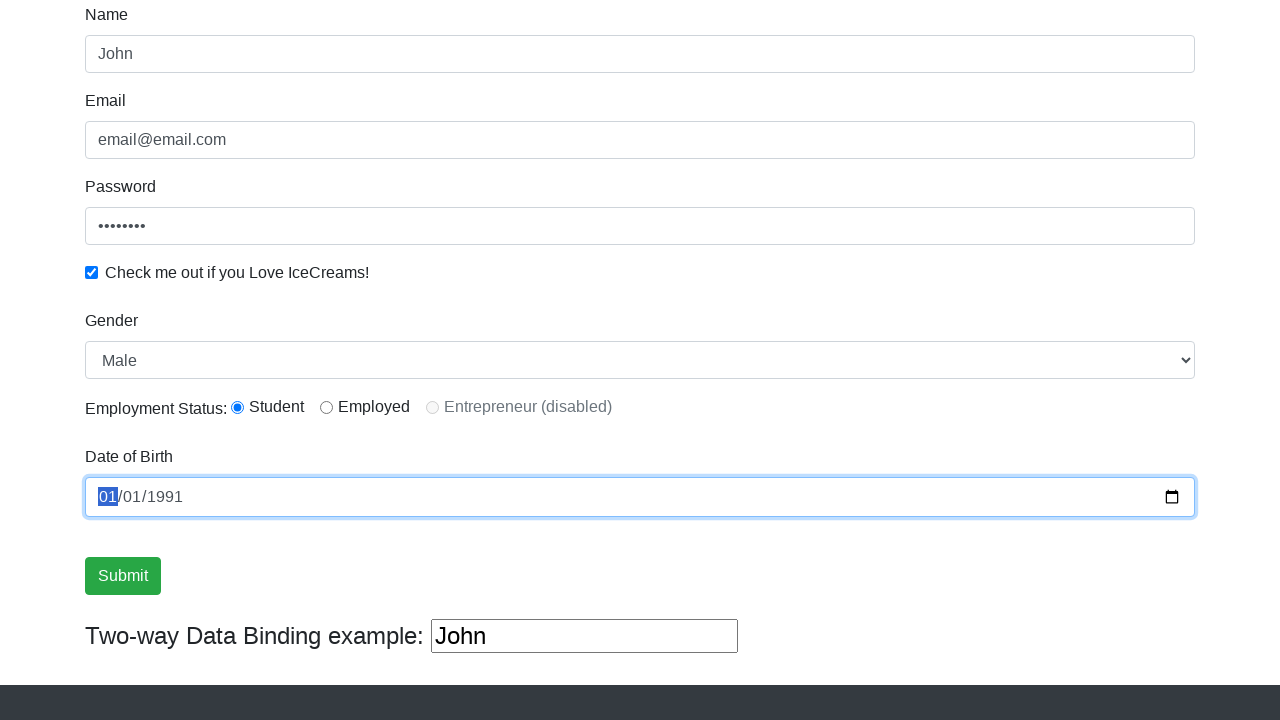

Clicked submit button to complete form submission at (123, 576) on .btn
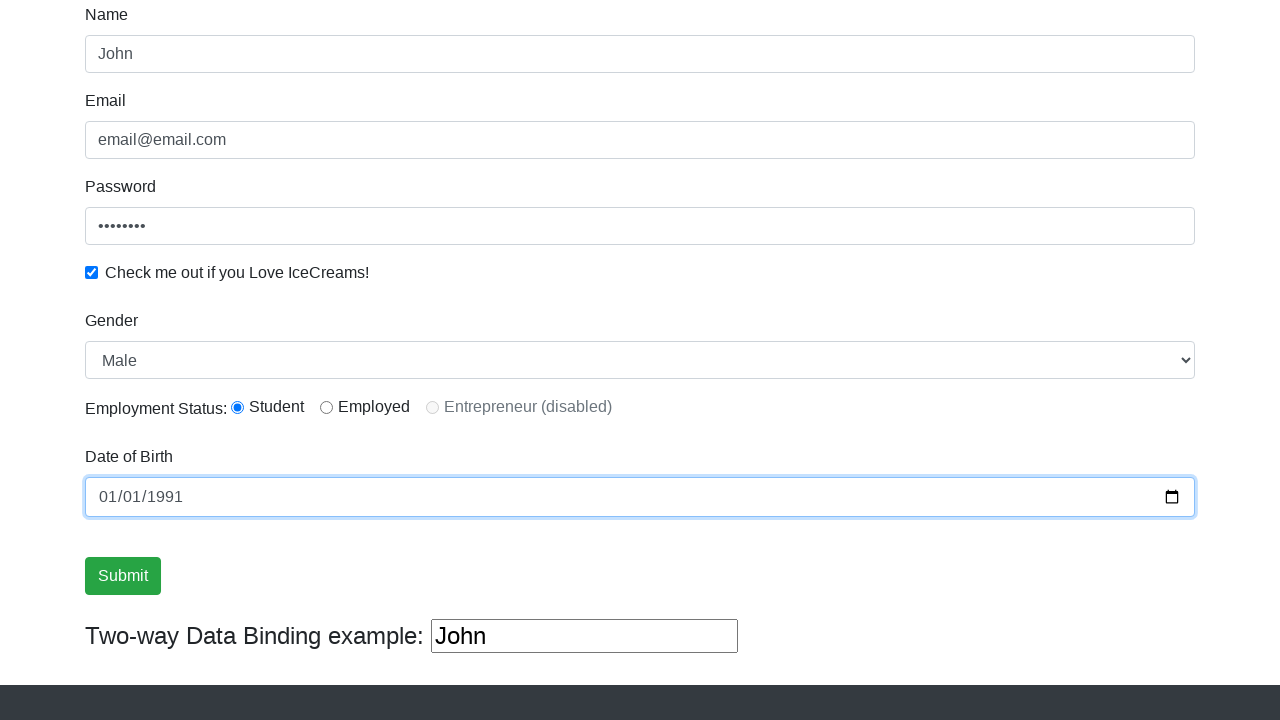

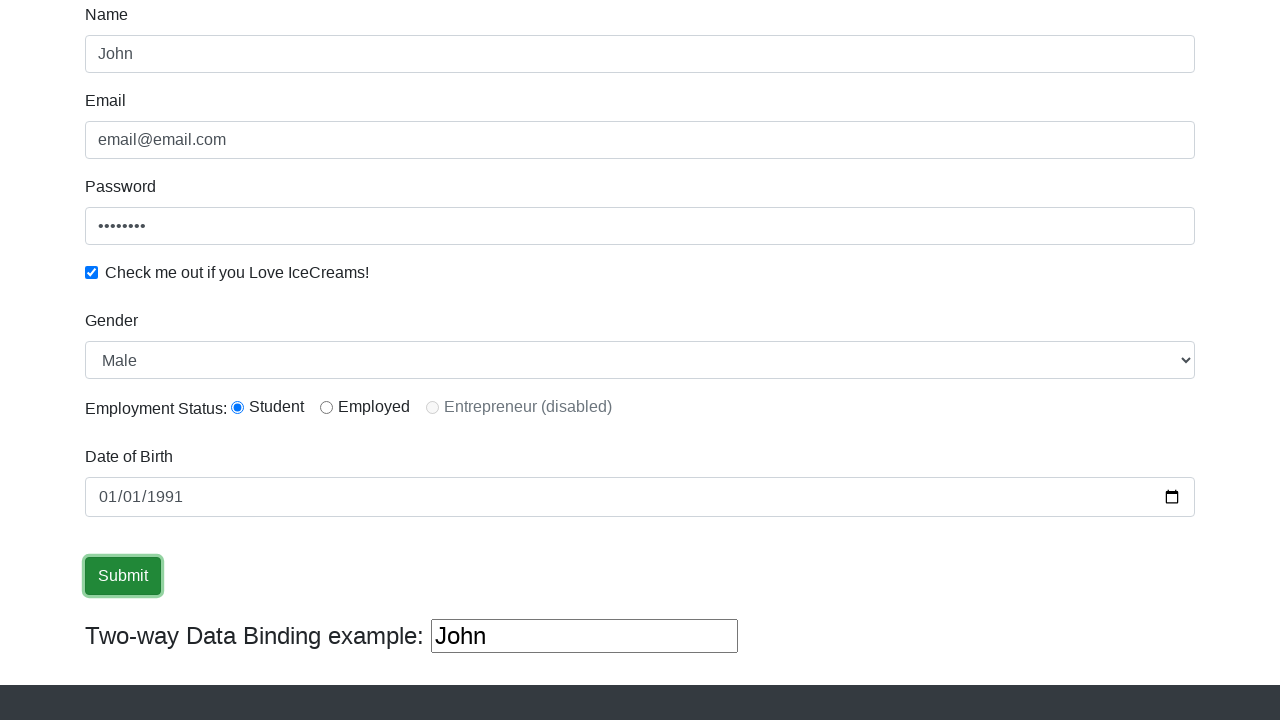